Tests alert handling by triggering and accepting an alert

Starting URL: https://codenboxautomationlab.com/practice/

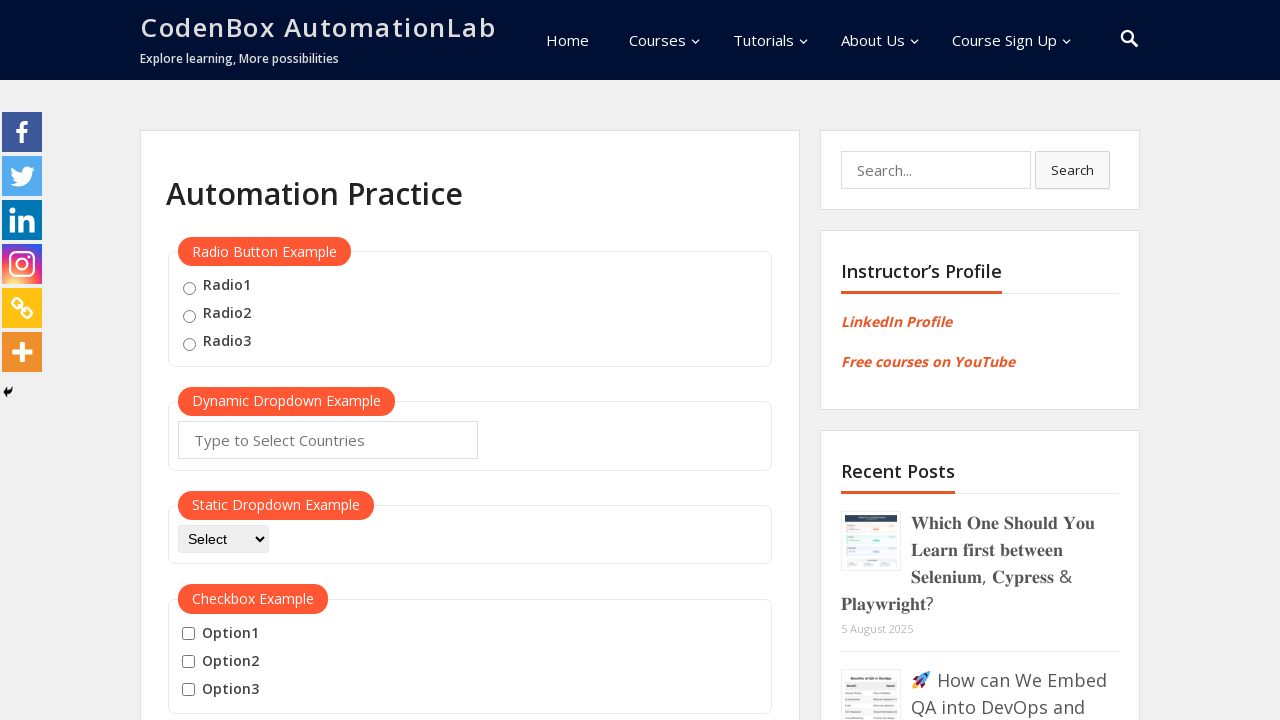

Set up dialog handler to automatically accept alerts
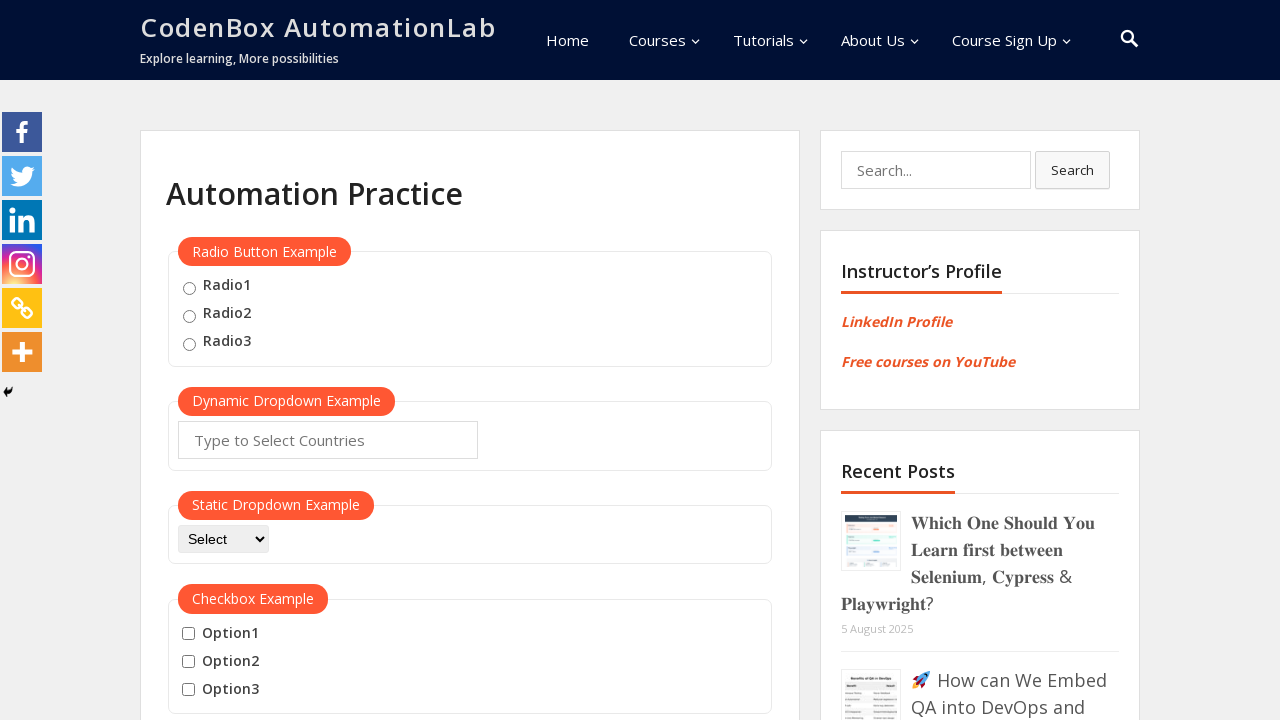

Clicked alert button to trigger the alert dialog at (512, 360) on #alertbtn
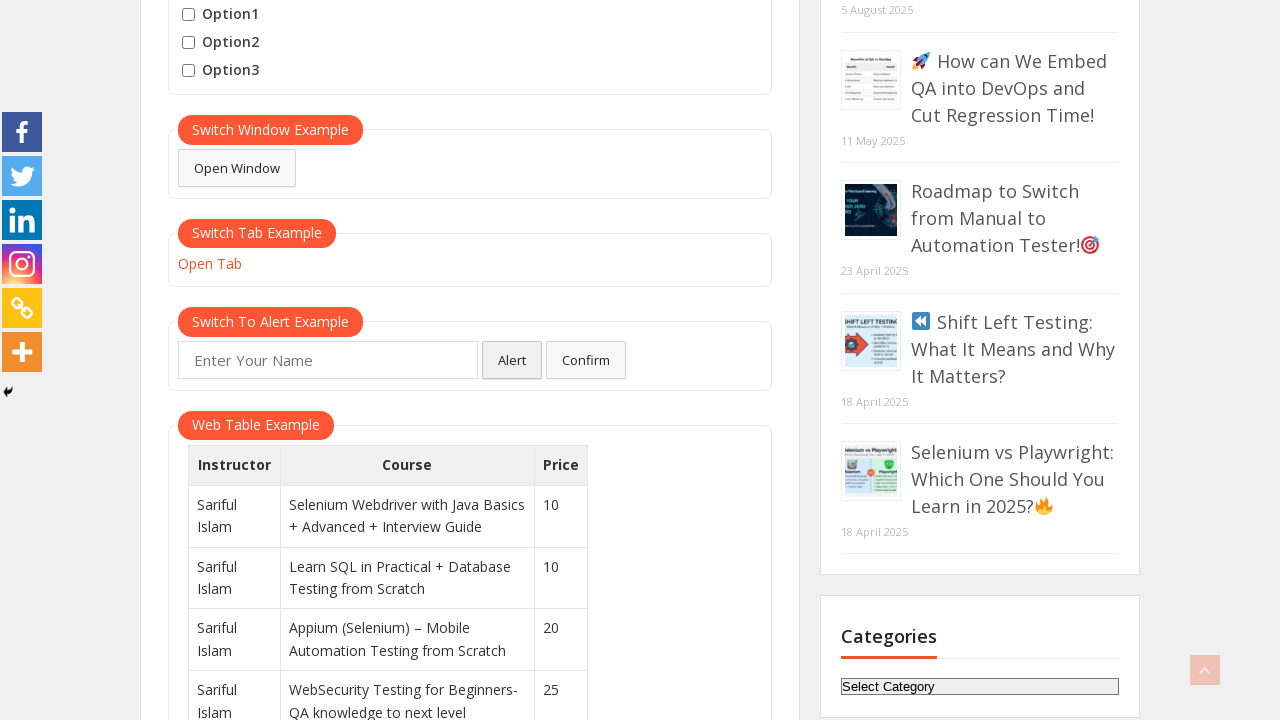

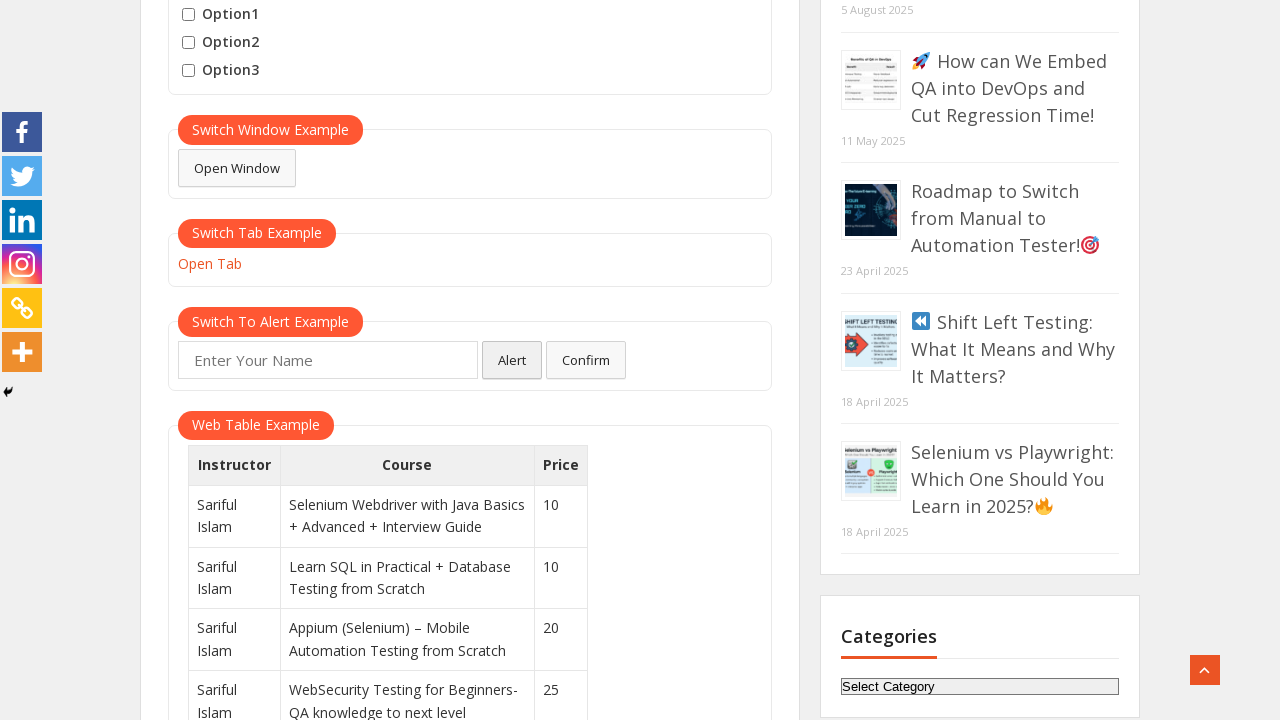